Tests clicking the YouTube social media link in the footer and verifies that a new tab opens with a YouTube URL.

Starting URL: https://cocoonvietnam.com/

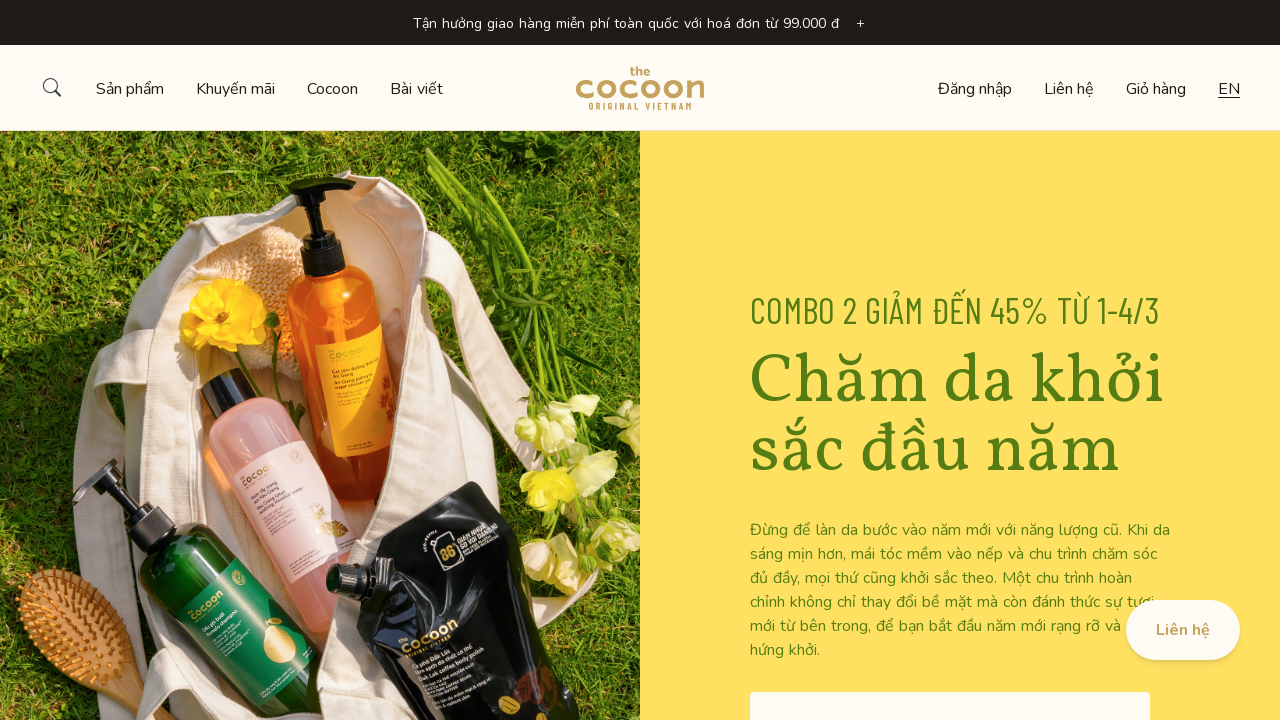

Footer element loaded
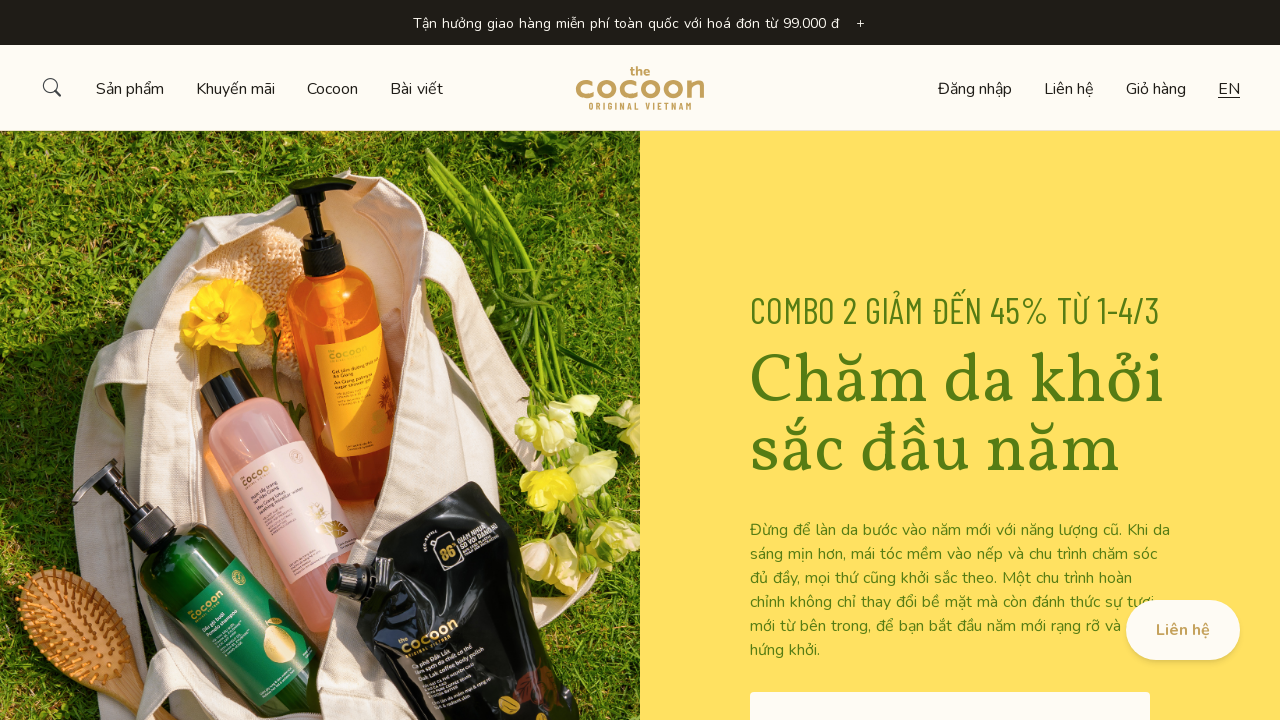

Hovered over YouTube link in footer at (985, 360) on #__layout > div > footer > div > div.px-2.pt-3.pb-5.footer-content.lg\:py-6.lg\:
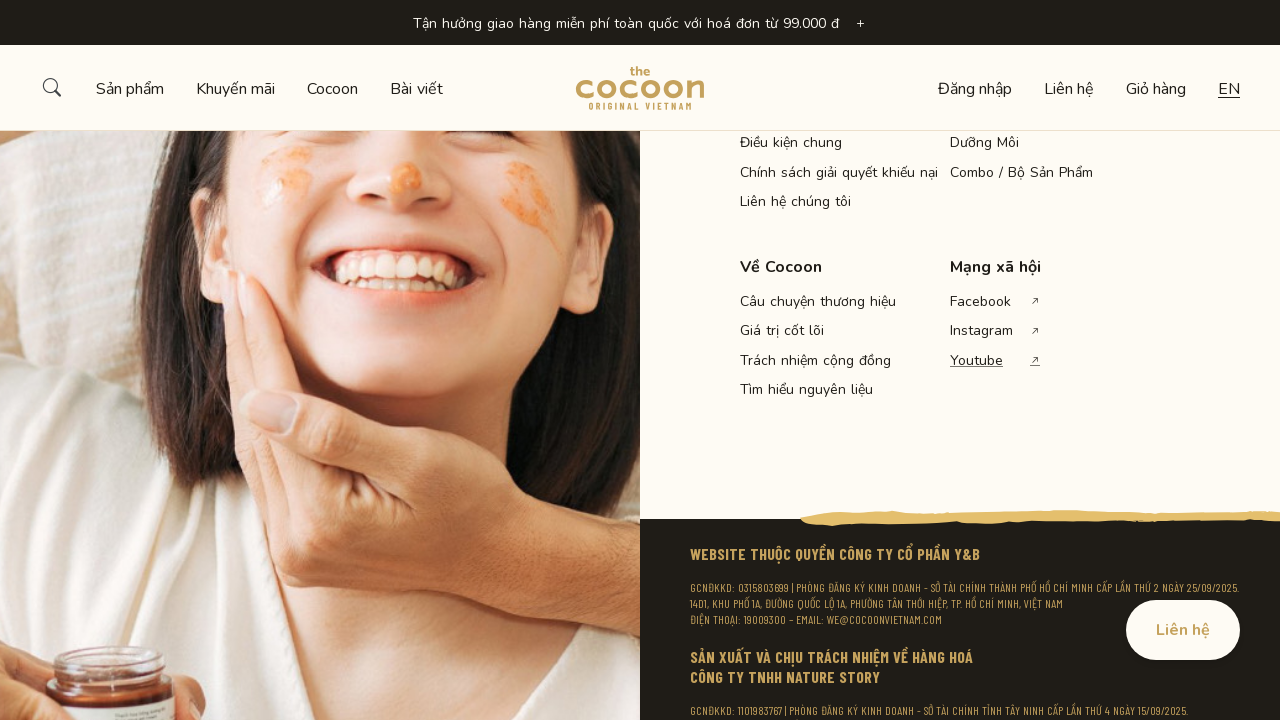

Clicked YouTube link in footer at (985, 360) on #__layout > div > footer > div > div.px-2.pt-3.pb-5.footer-content.lg\:py-6.lg\:
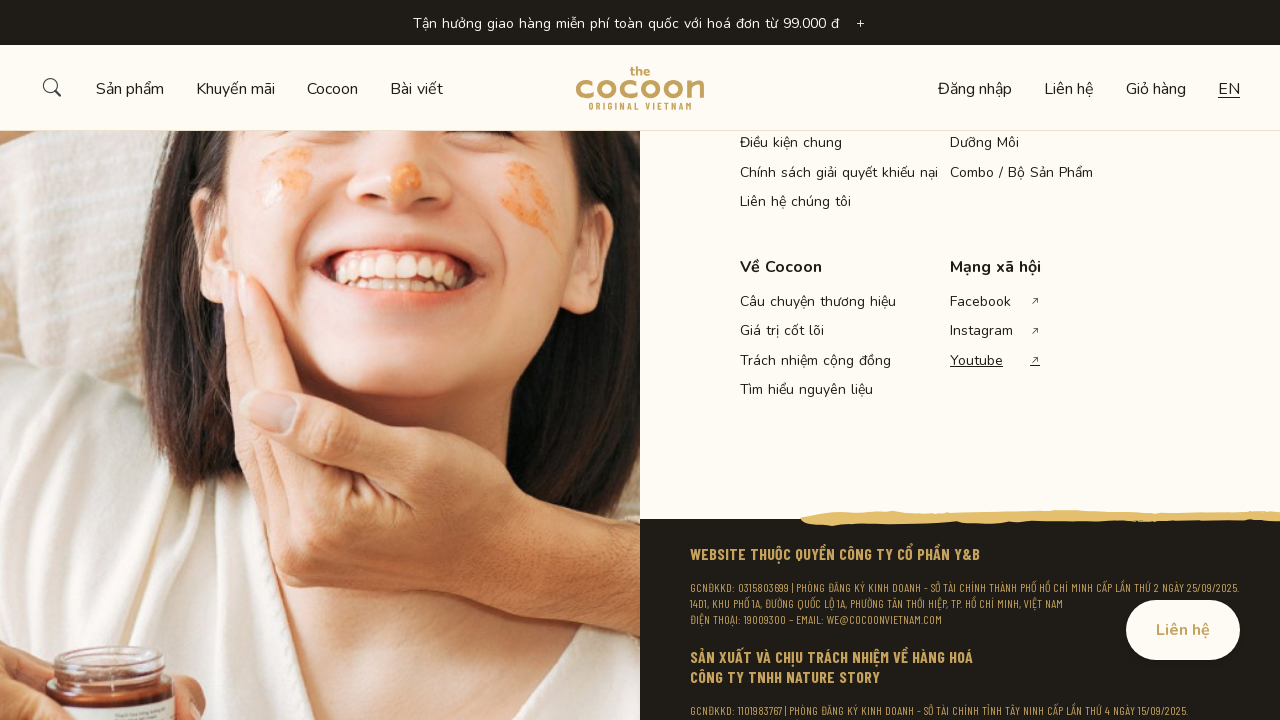

Waited 2000ms for new tab to open
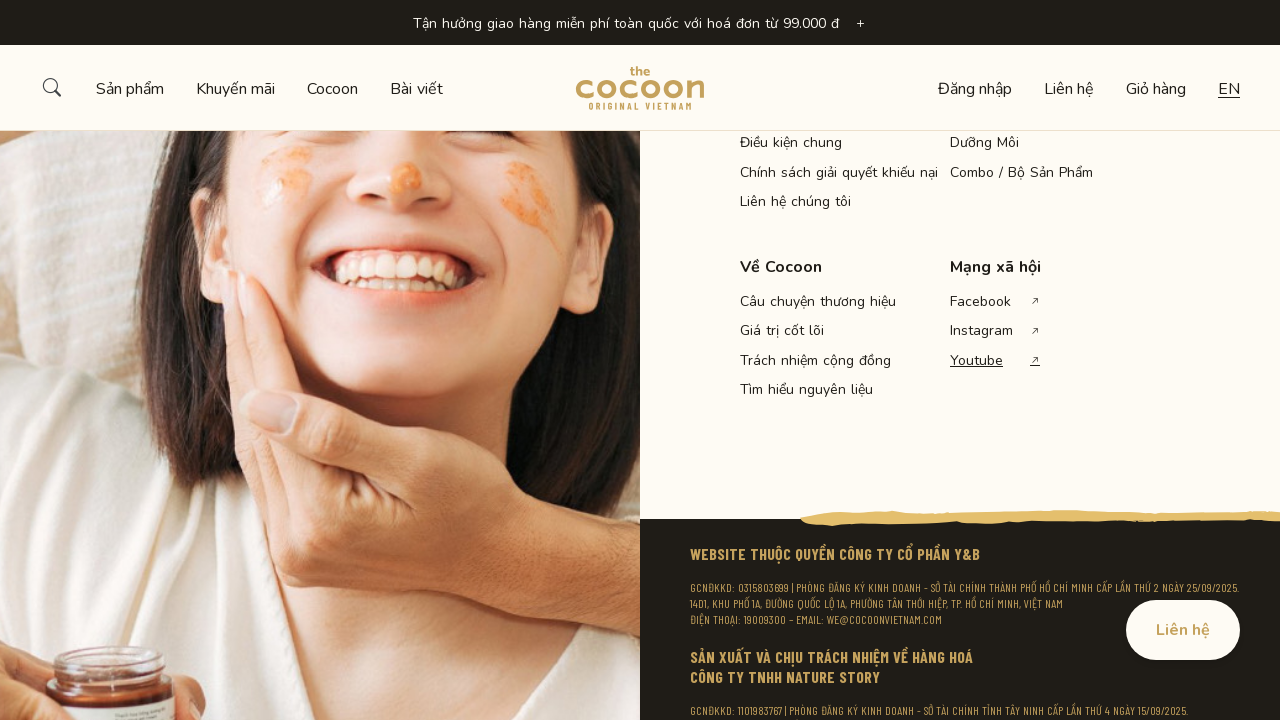

Retrieved new tab from context
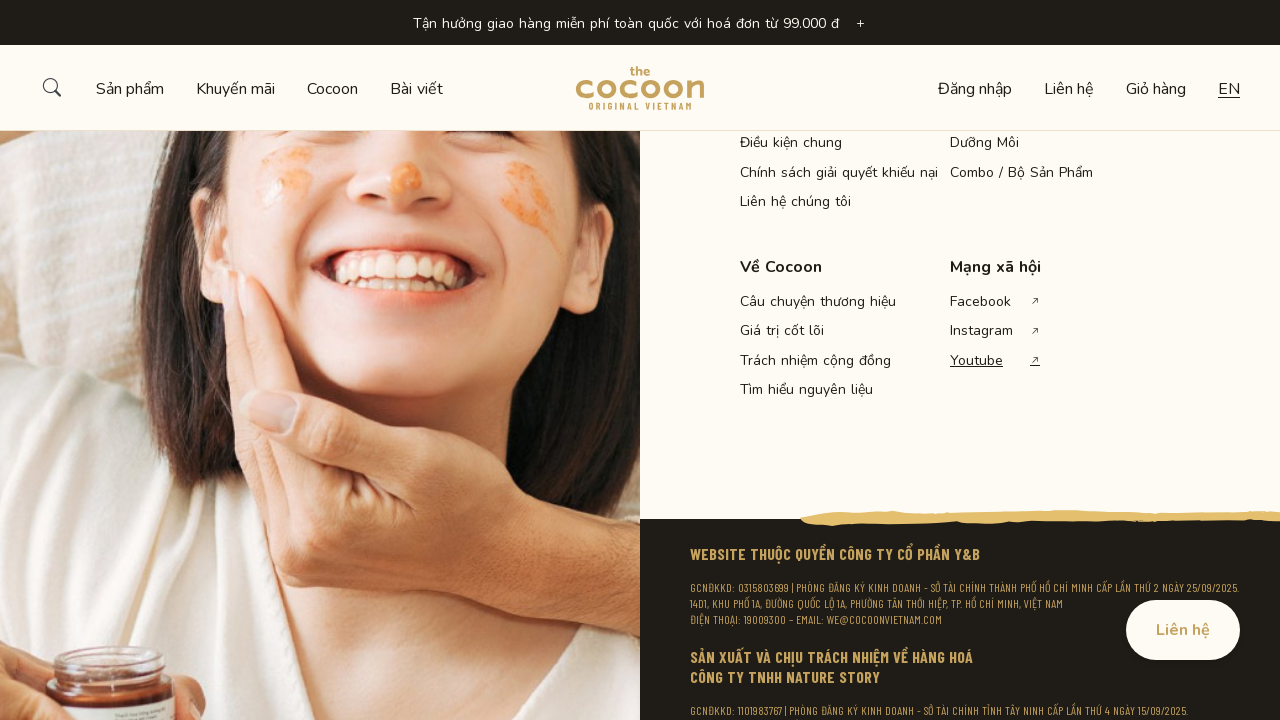

Verified new tab URL contains 'youtube': https://www.youtube.com/channel/UChaXgZ8kSpQDFgfm2X-kwTg
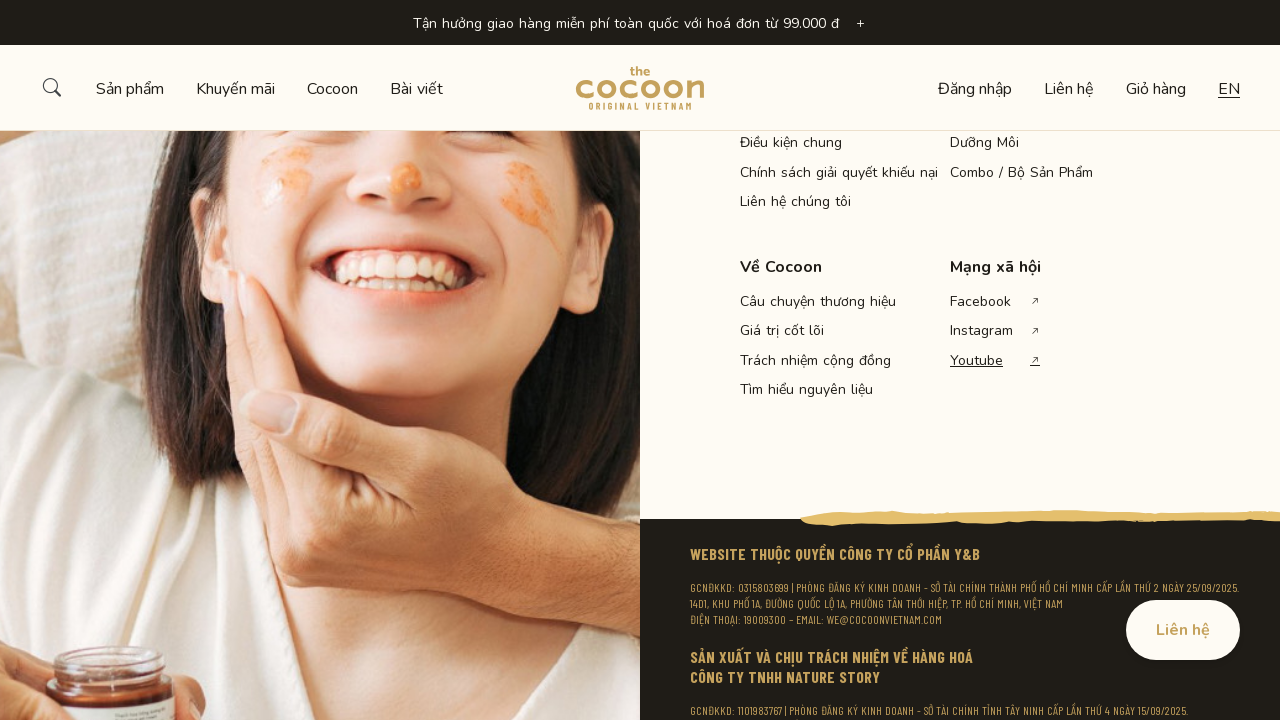

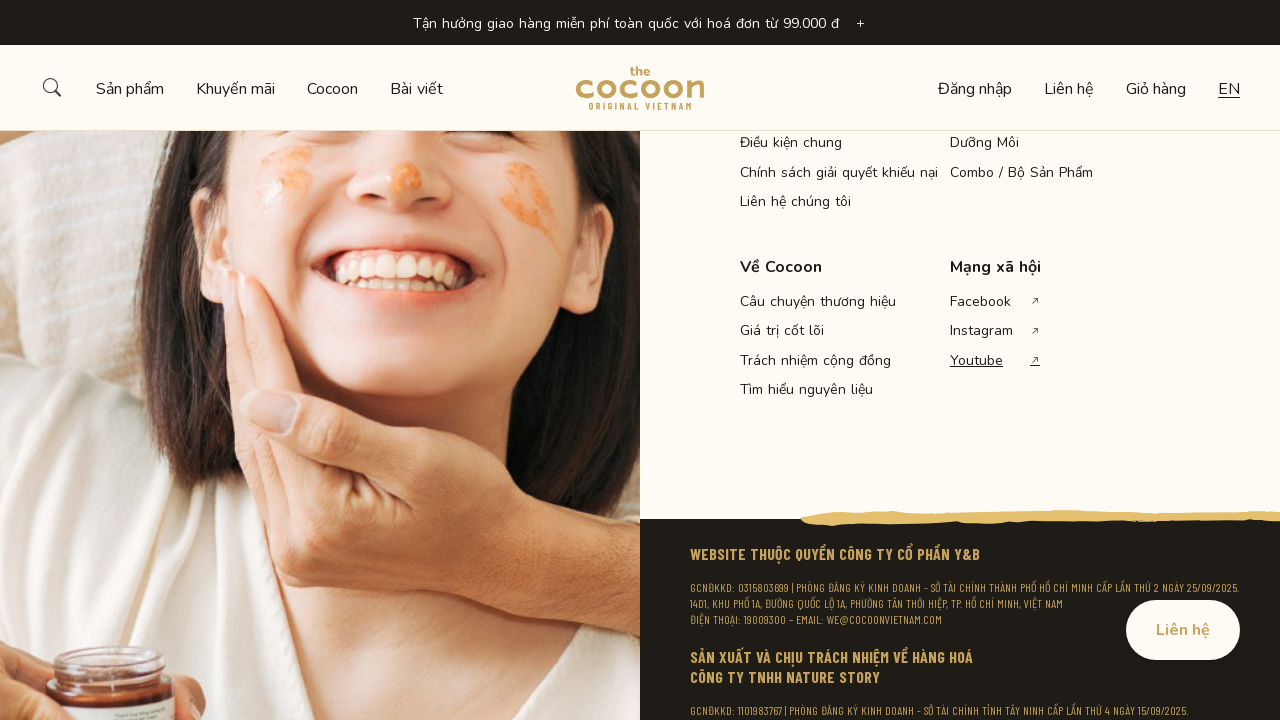